Tests dropdown selection by visible text, selecting Option 2 from the dropdown

Starting URL: https://kristinek.github.io/site/examples/actions

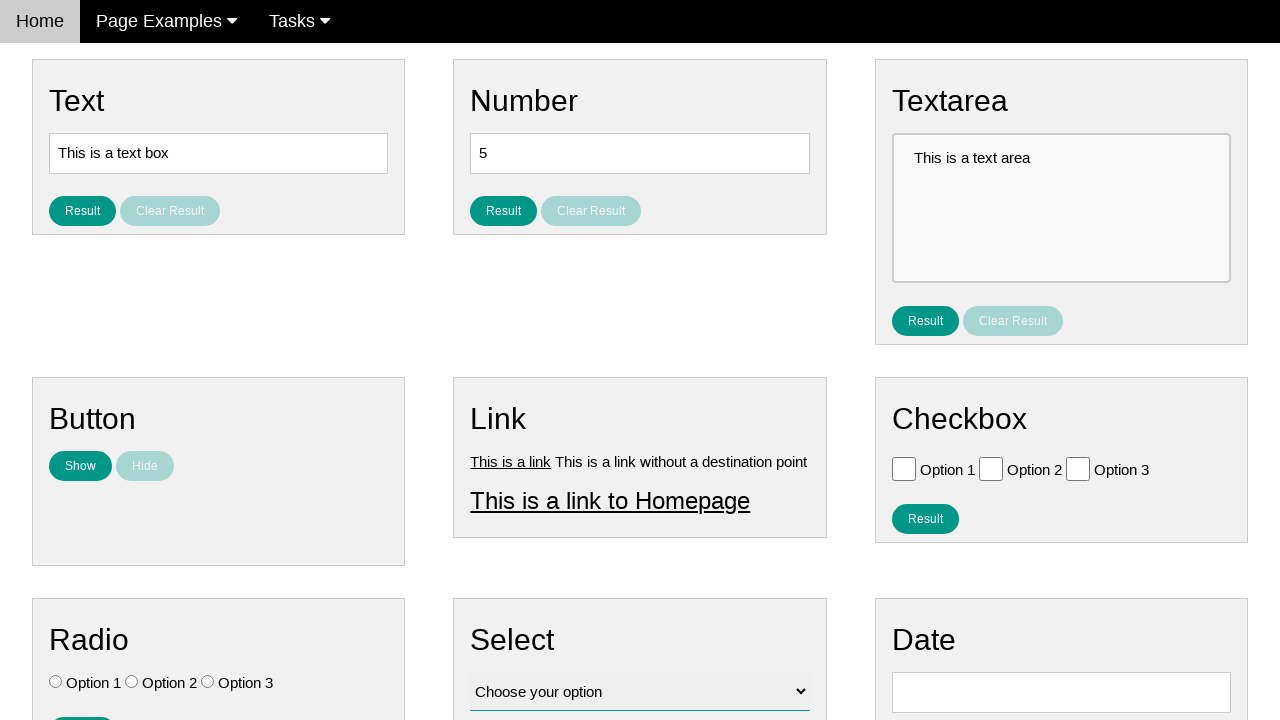

Navigated to actions examples page
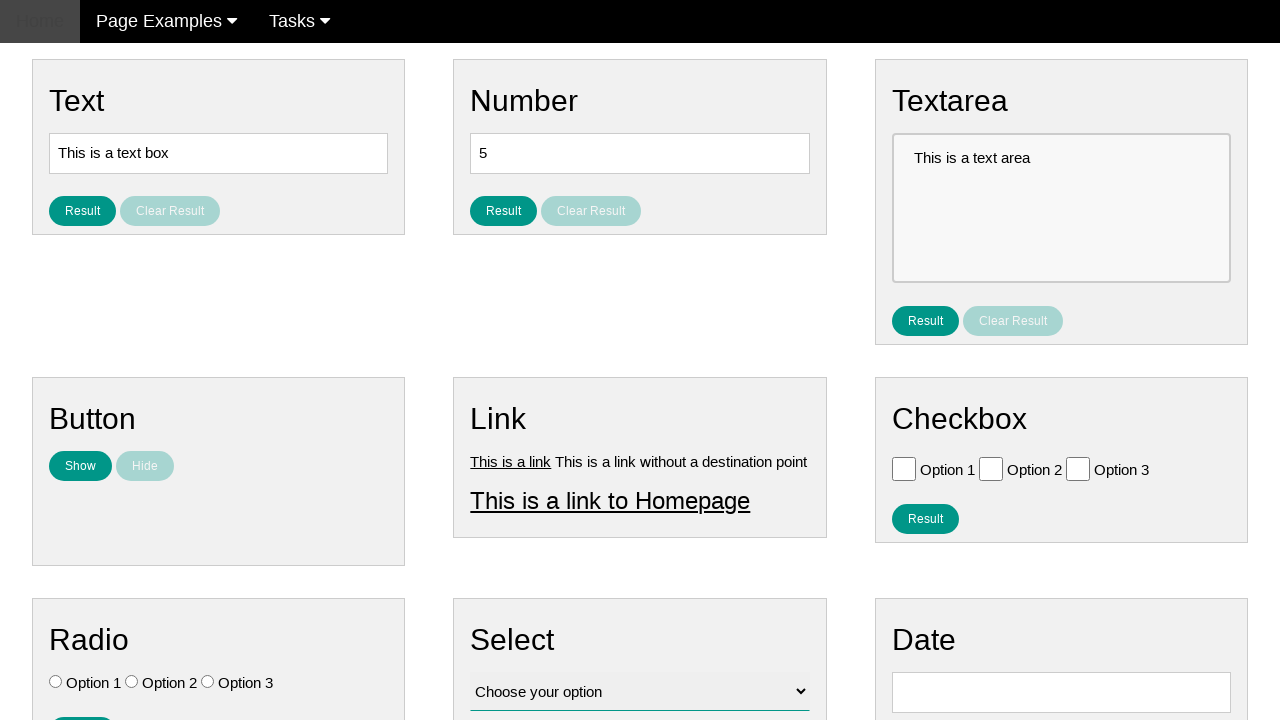

Selected 'Option 2' from dropdown by visible text on #vfb-12
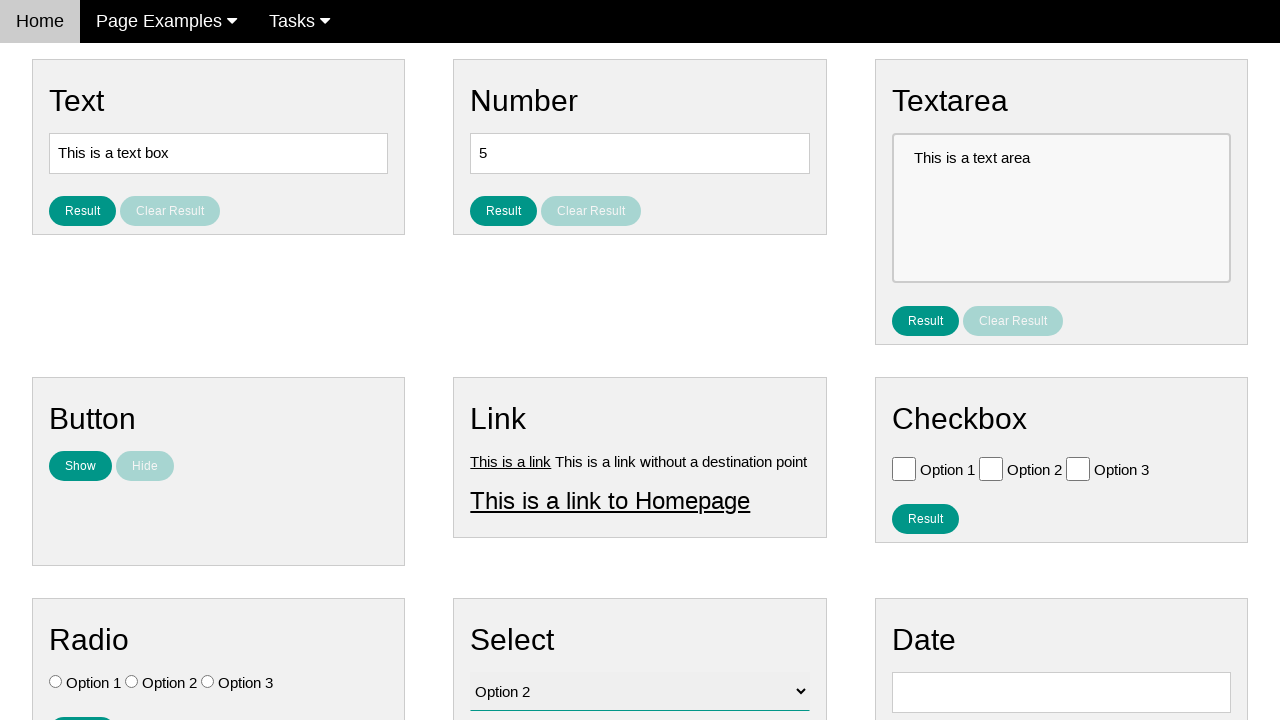

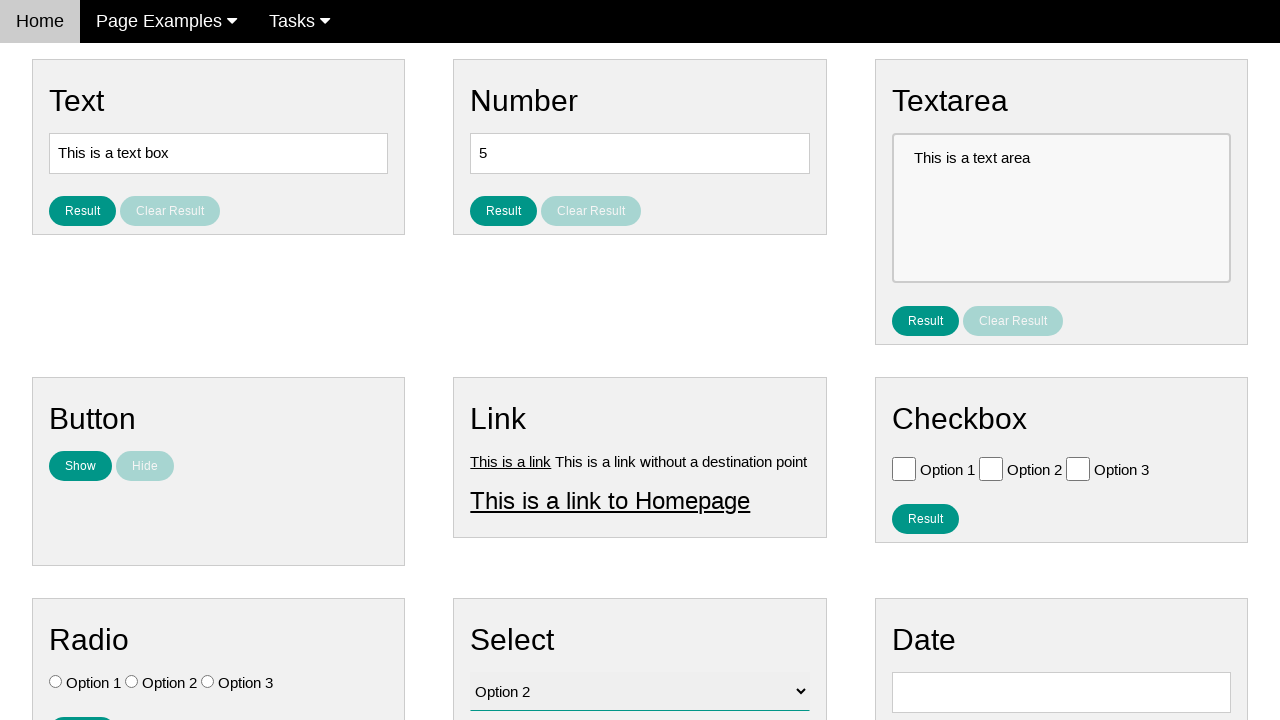